Navigates to Hacker News homepage, verifies posts are loaded, and clicks the "More" link to navigate to the next page of posts.

Starting URL: https://news.ycombinator.com/

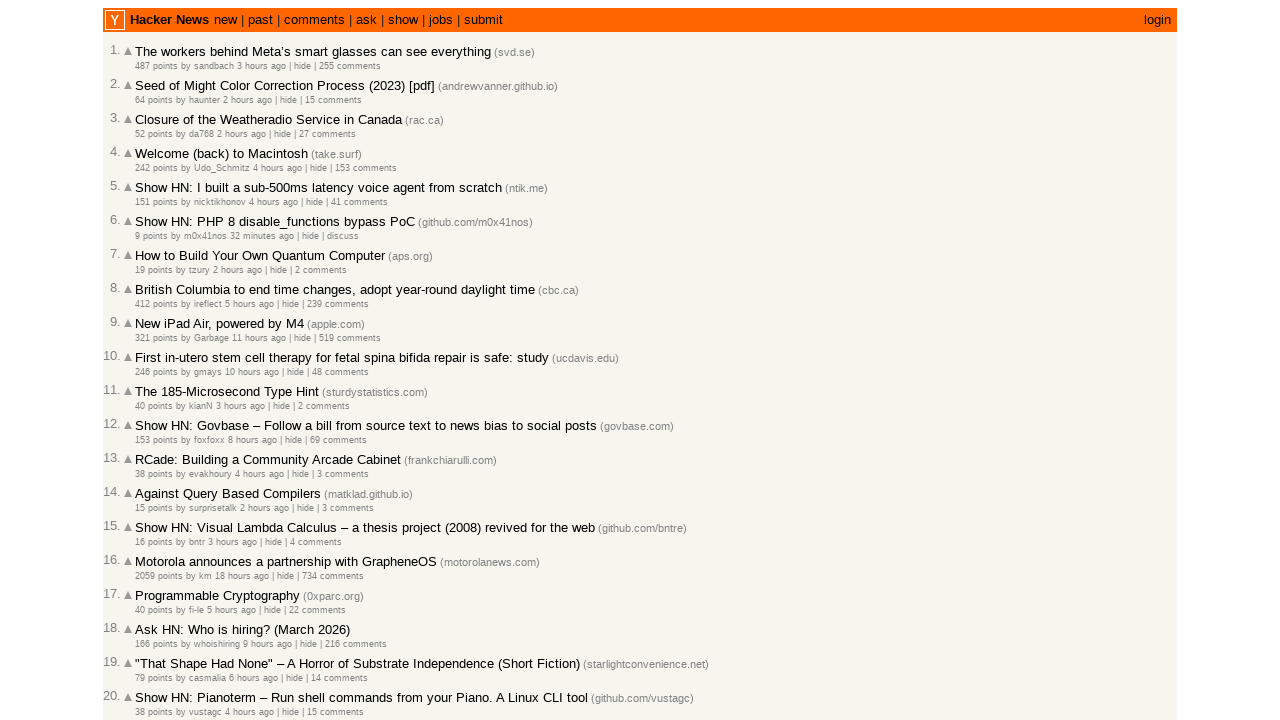

Waited for posts to load on Hacker News homepage
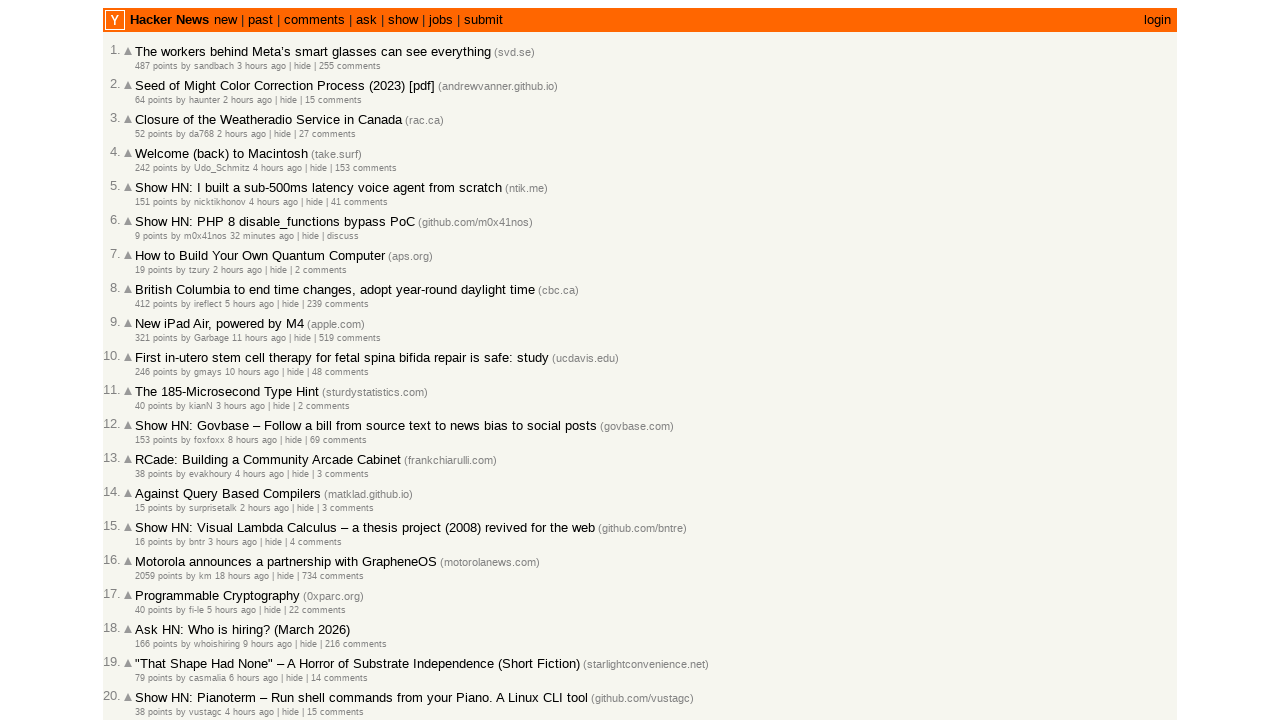

Located all posts on the page
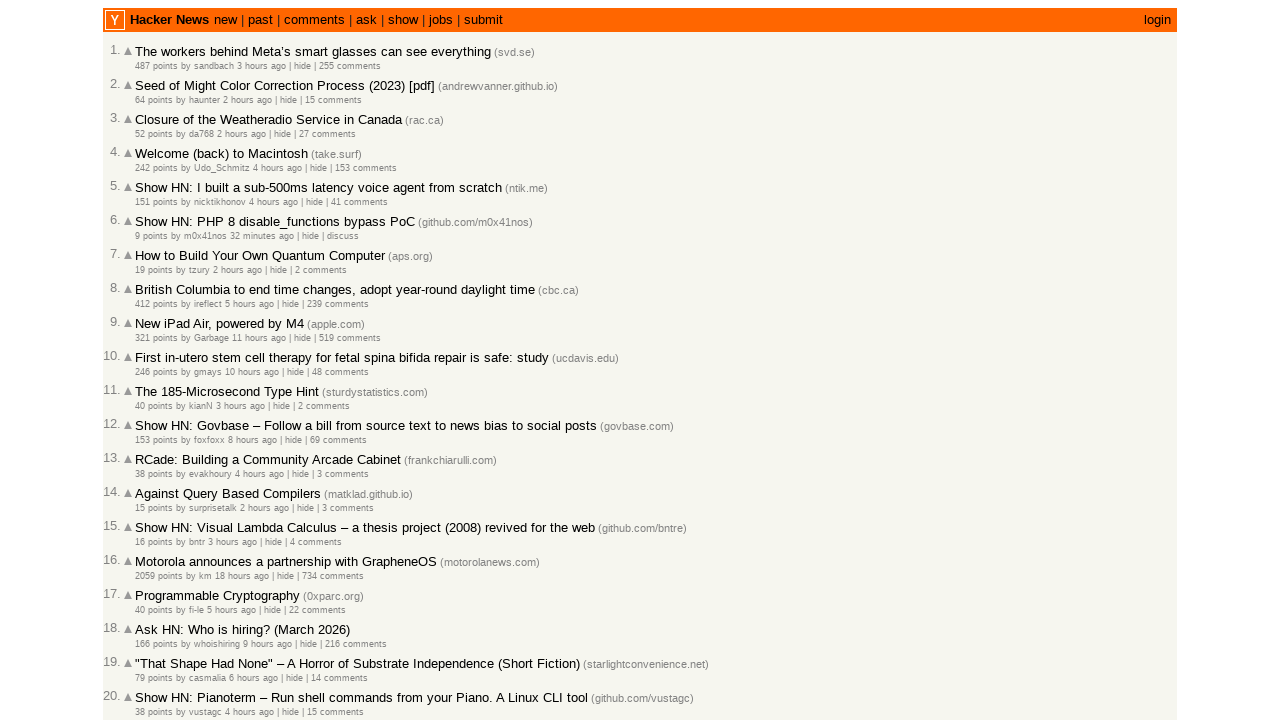

Verified that posts are displayed on the page
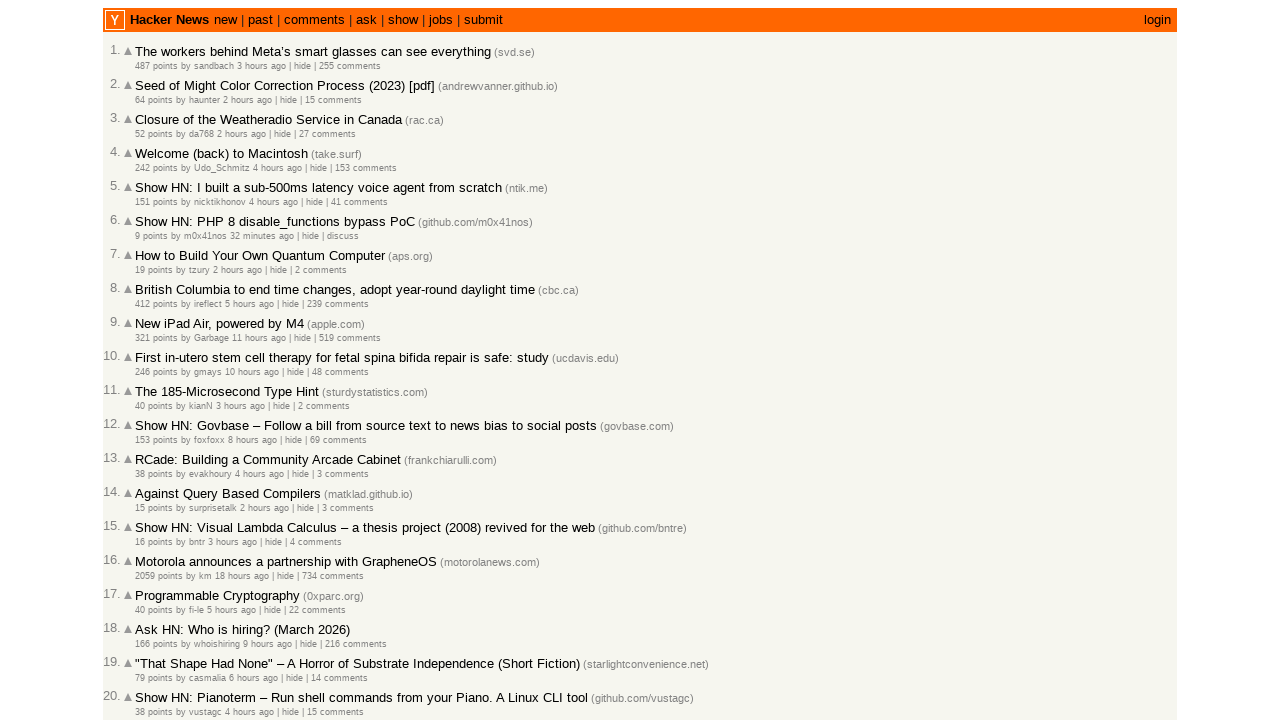

Clicked the 'More' link to navigate to the next page of posts at (149, 616) on .morelink
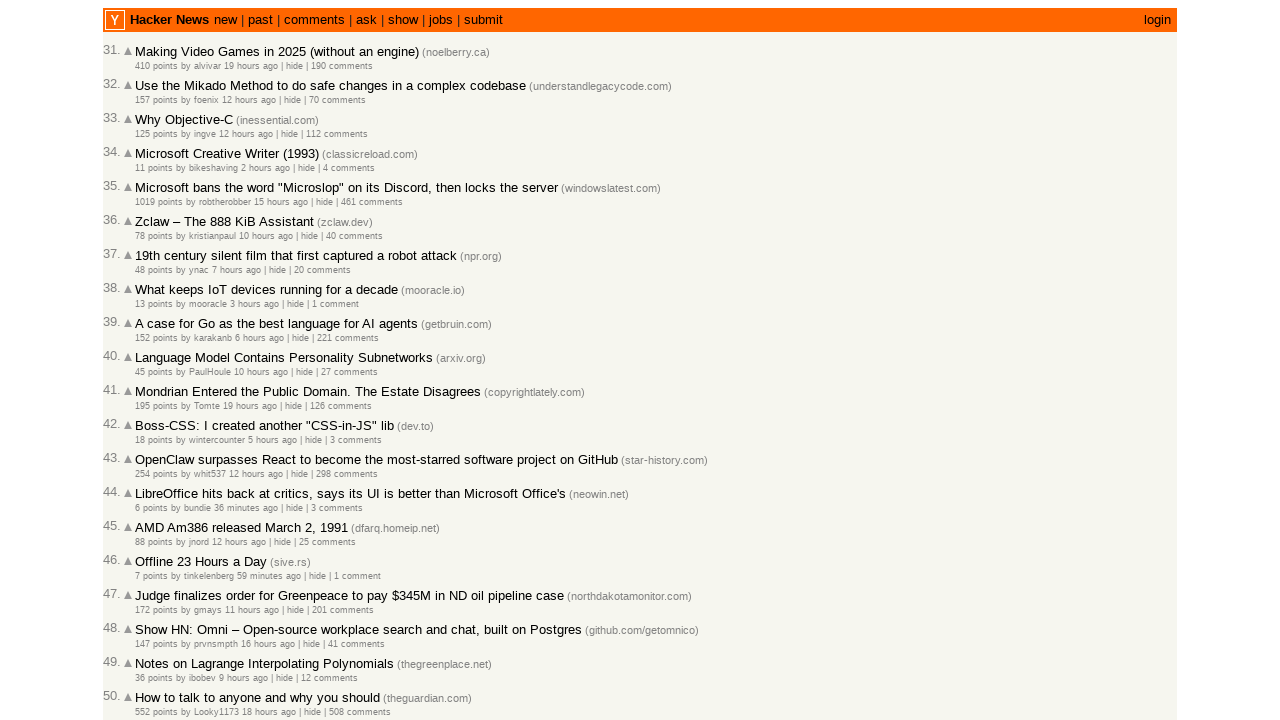

Waited for posts to load on the next page
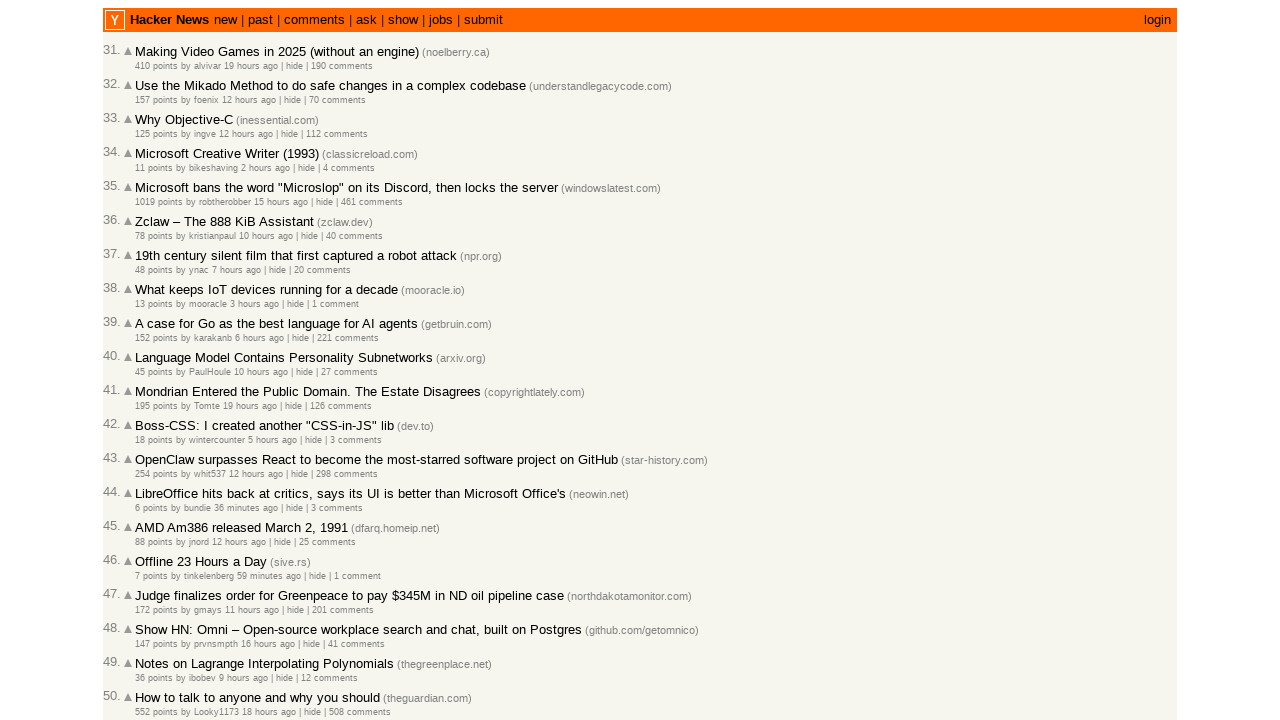

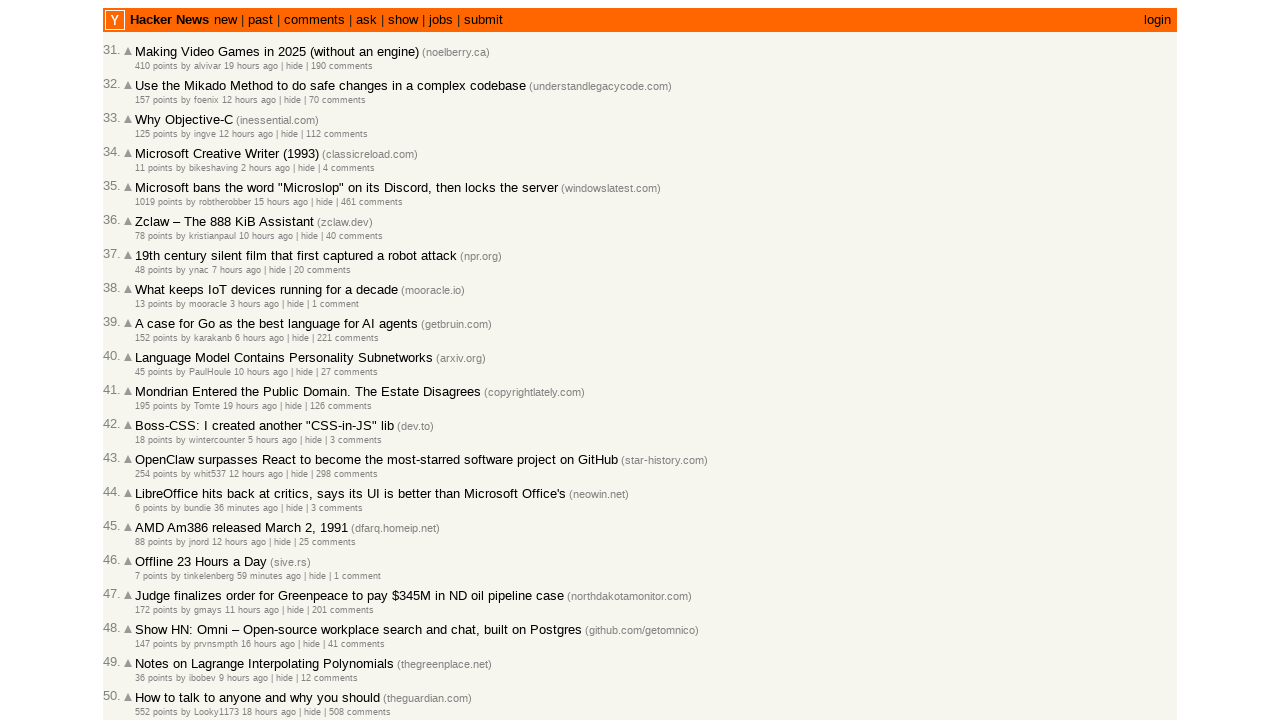